Tests keyboard input functionality by typing 25 random characters into a text area on a keyboard testing website and verifying each keystroke is captured correctly.

Starting URL: https://www.keyboardtester.com/tester.html

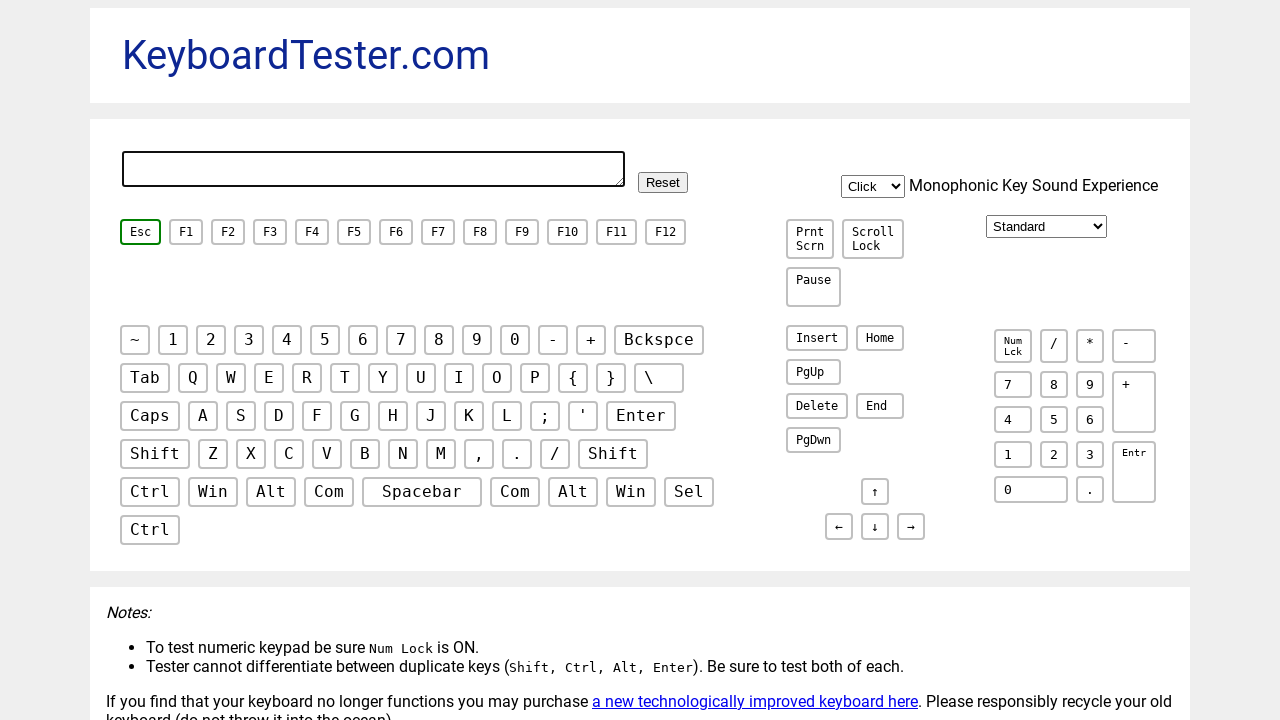

Waited for test area to be ready
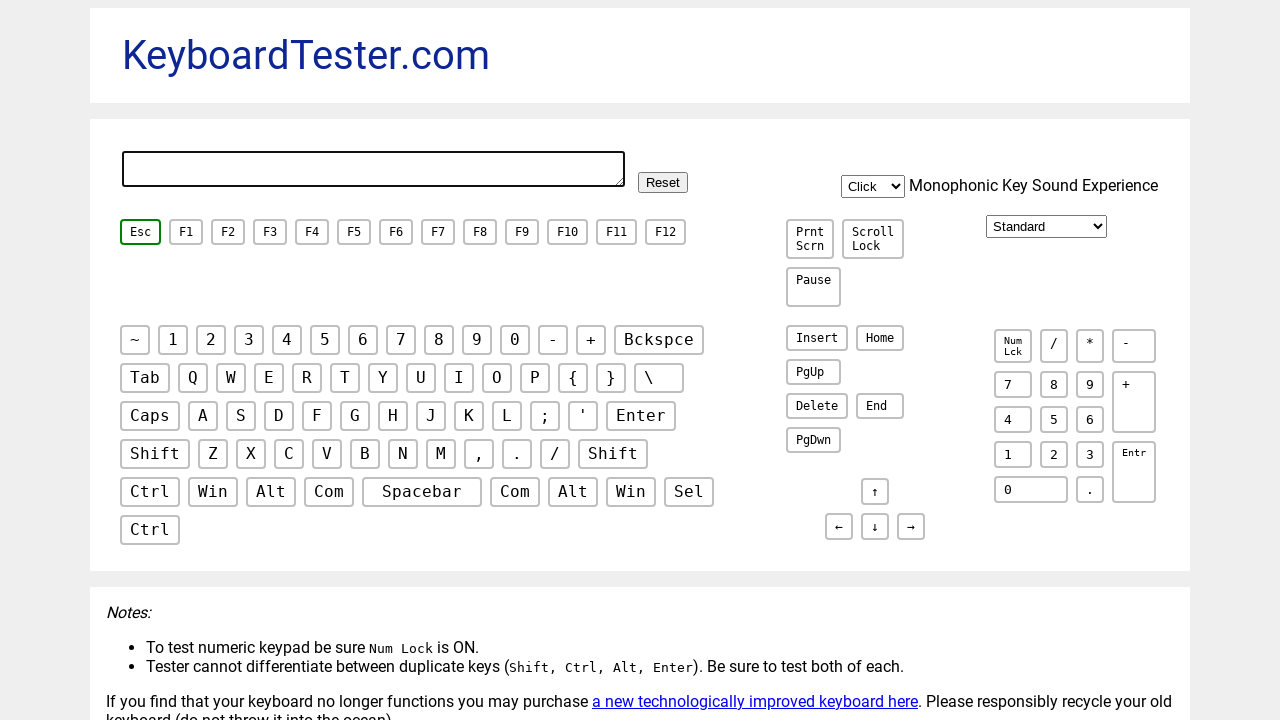

Located the text area element
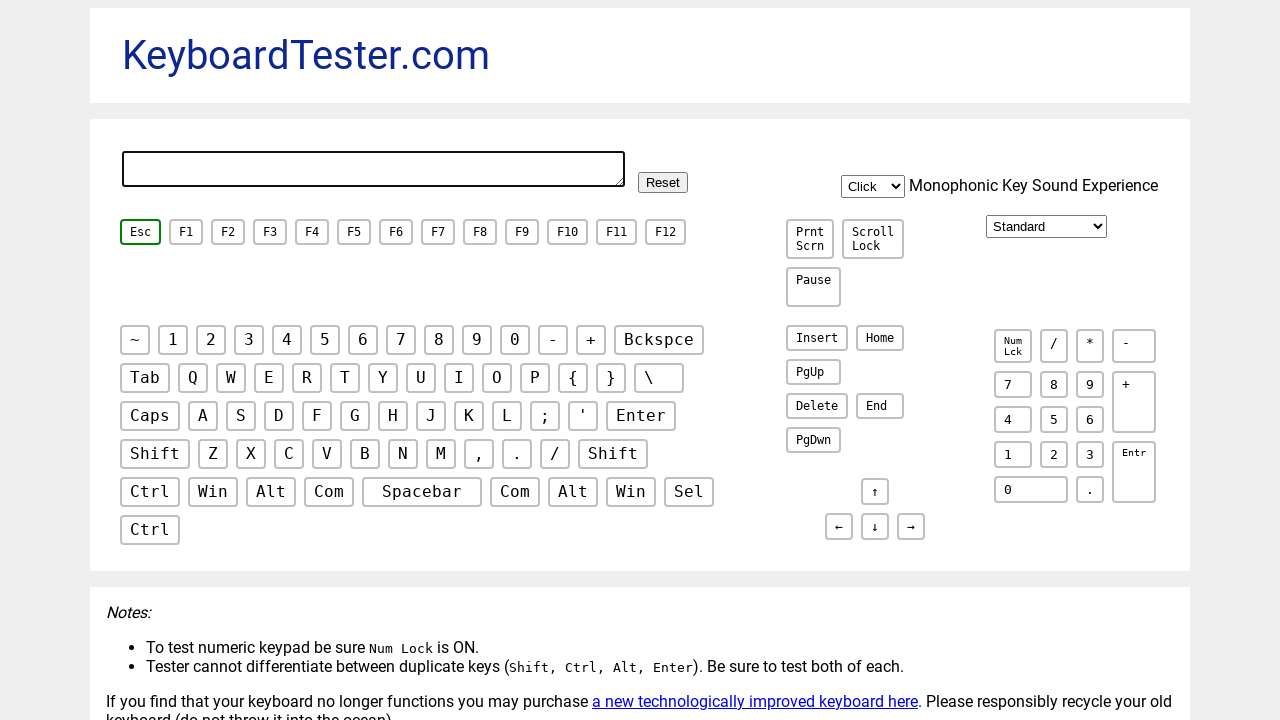

Typed random character 'm' into text area on #testarea
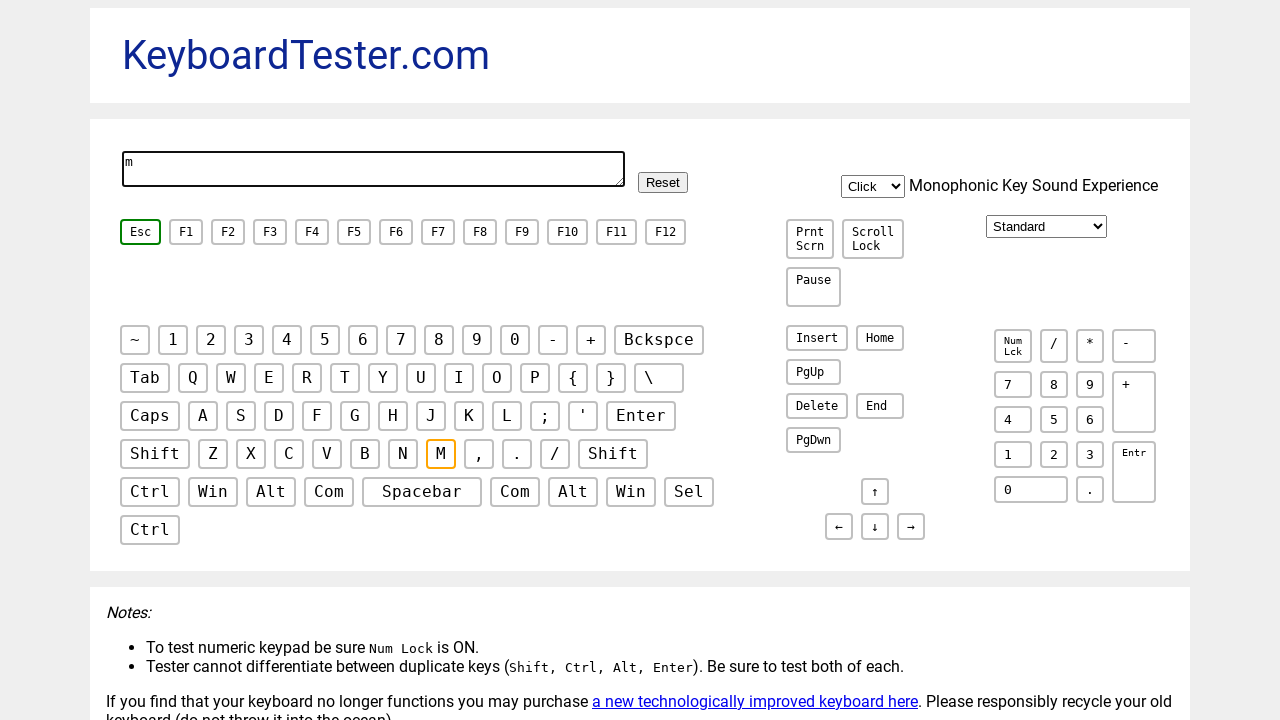

Typed random character 'L' into text area on #testarea
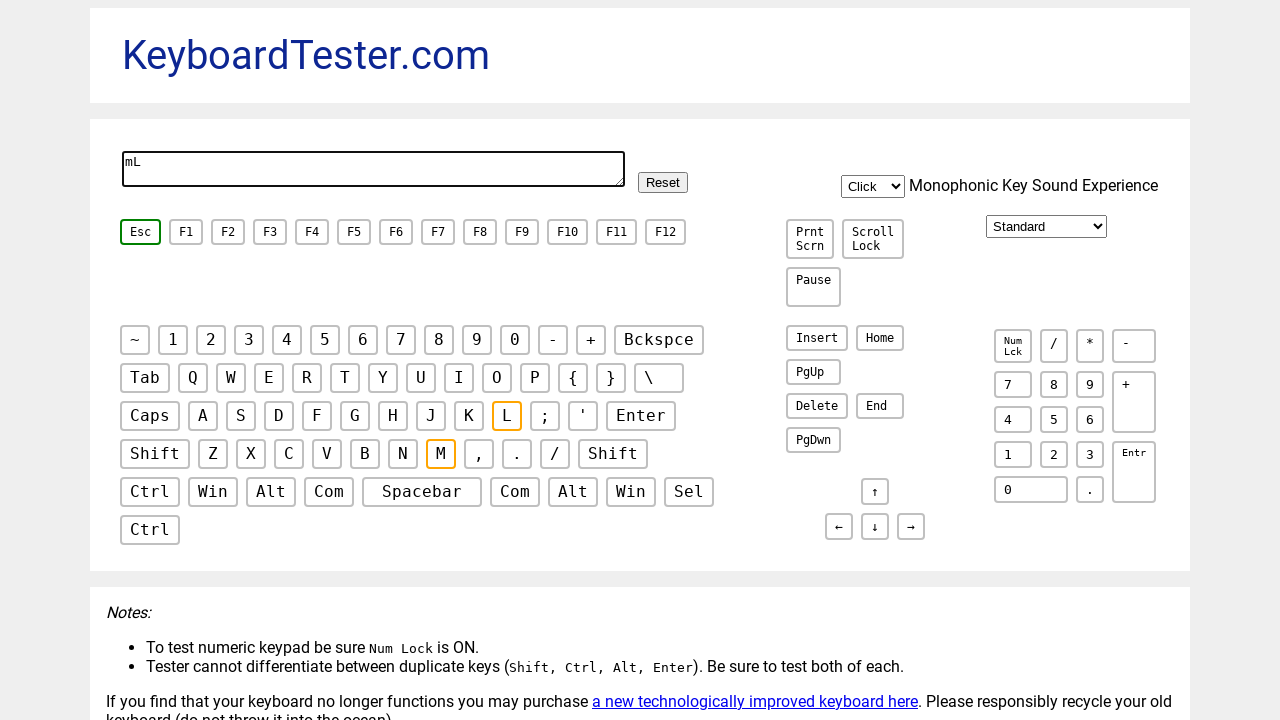

Typed random character 'v' into text area on #testarea
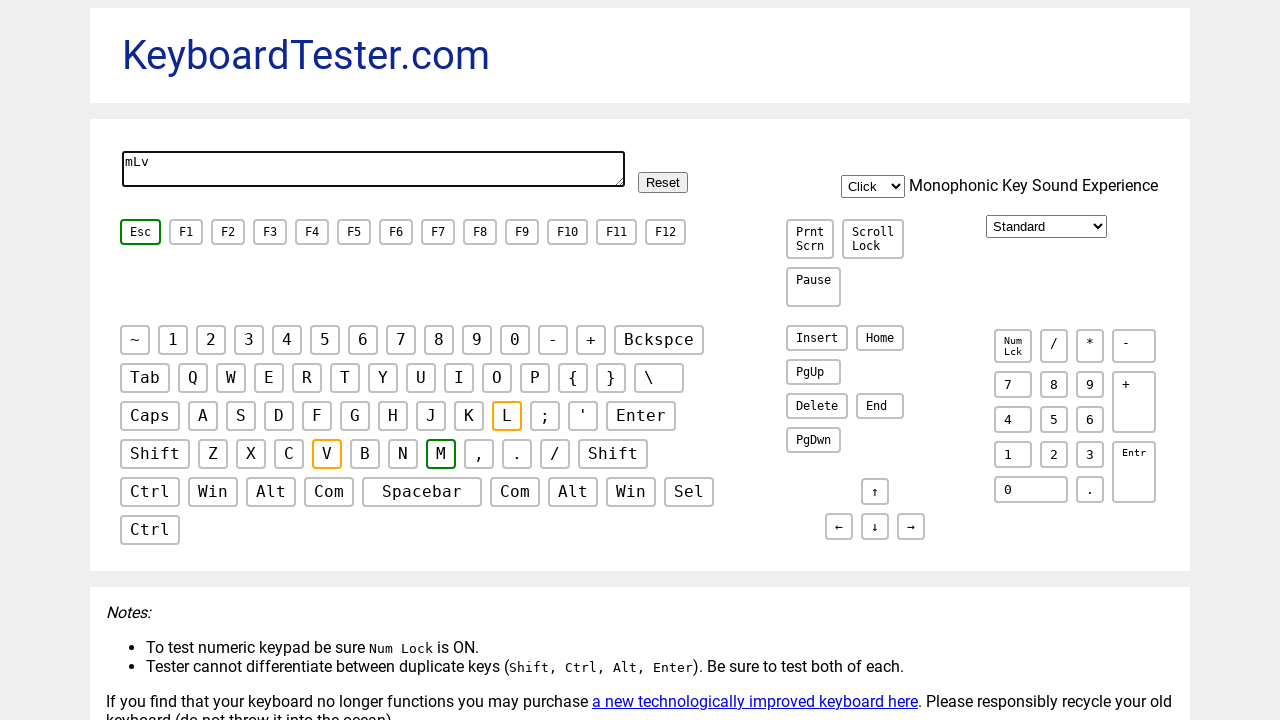

Typed random character 'x' into text area on #testarea
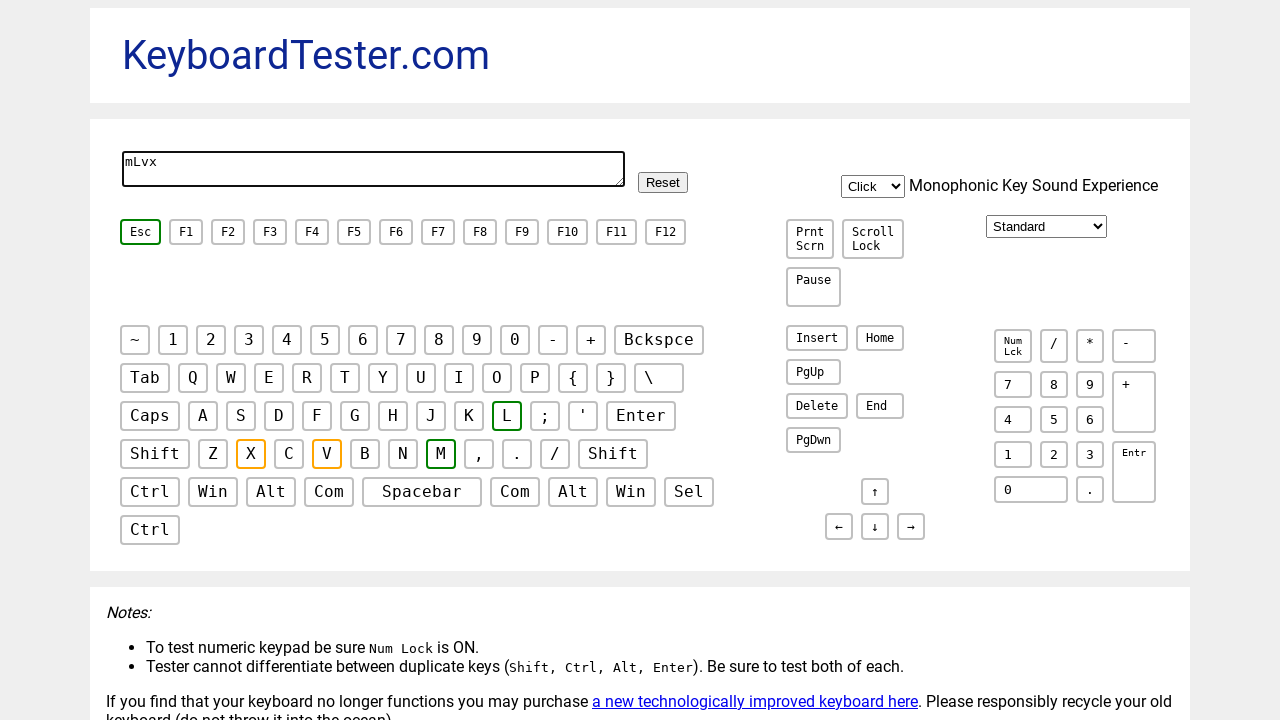

Typed random character 't' into text area on #testarea
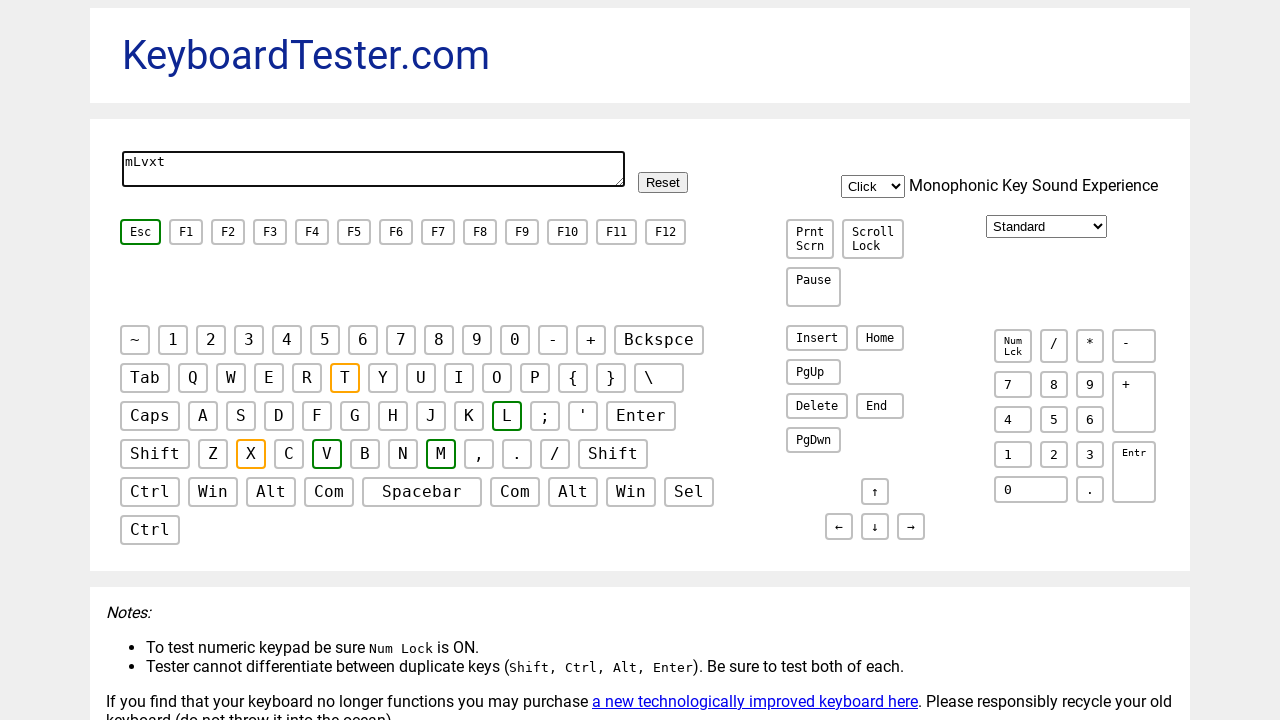

Typed random character 'V' into text area on #testarea
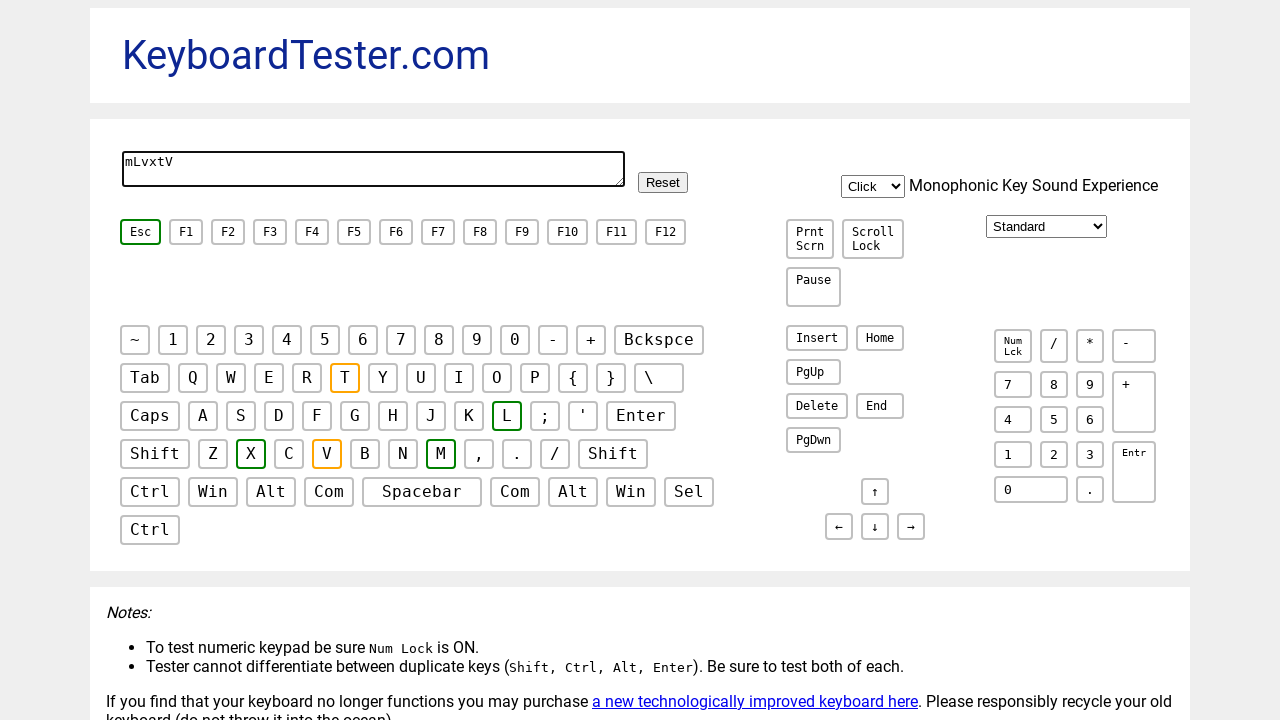

Typed random character 't' into text area on #testarea
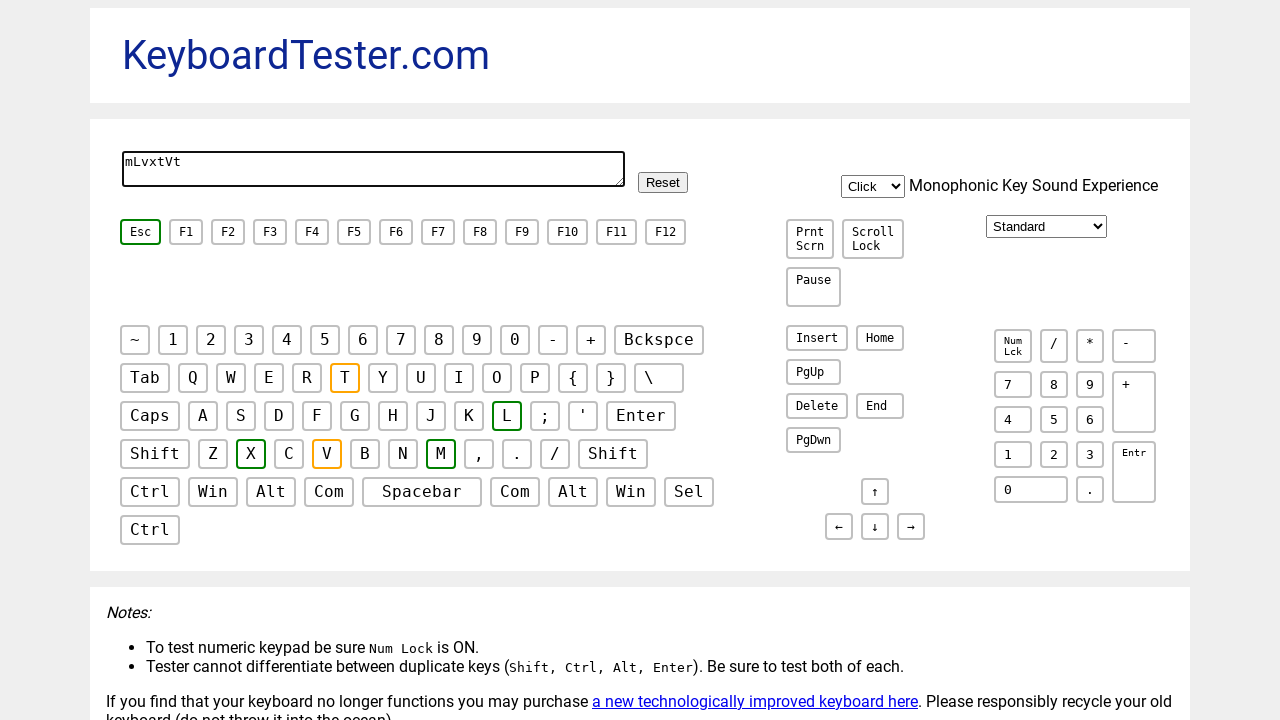

Typed random character 'V' into text area on #testarea
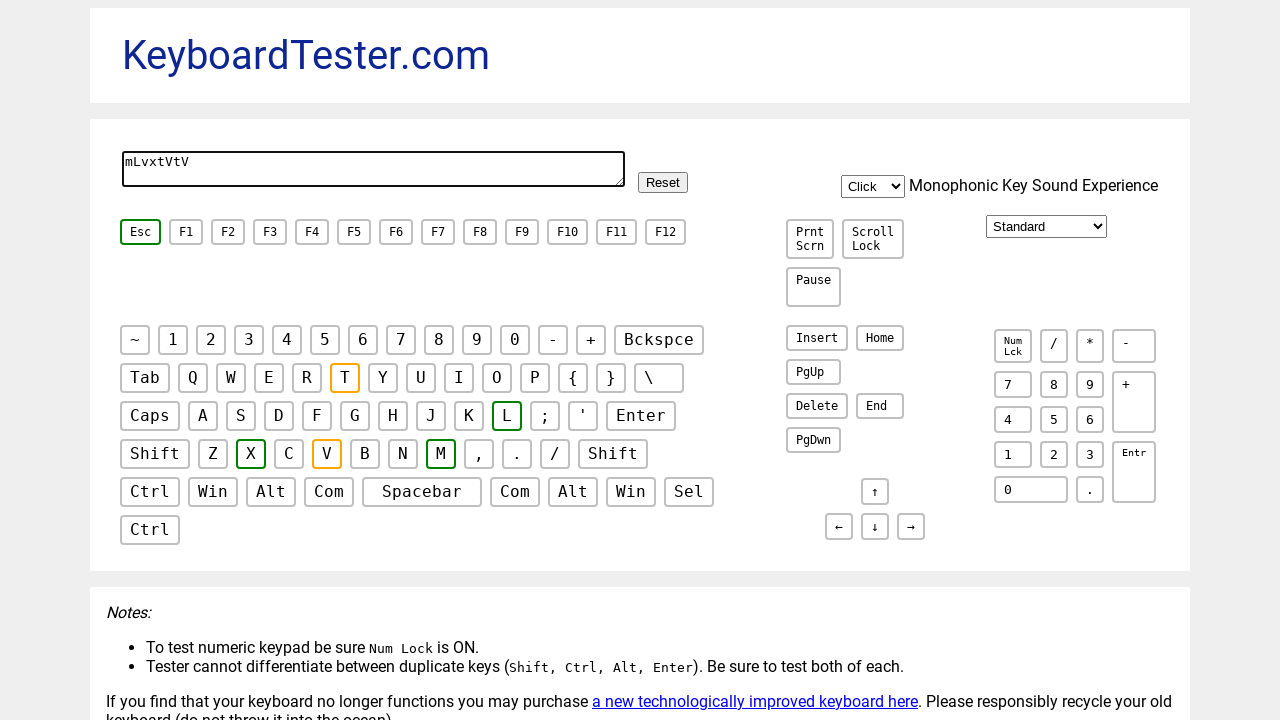

Typed random character 'E' into text area on #testarea
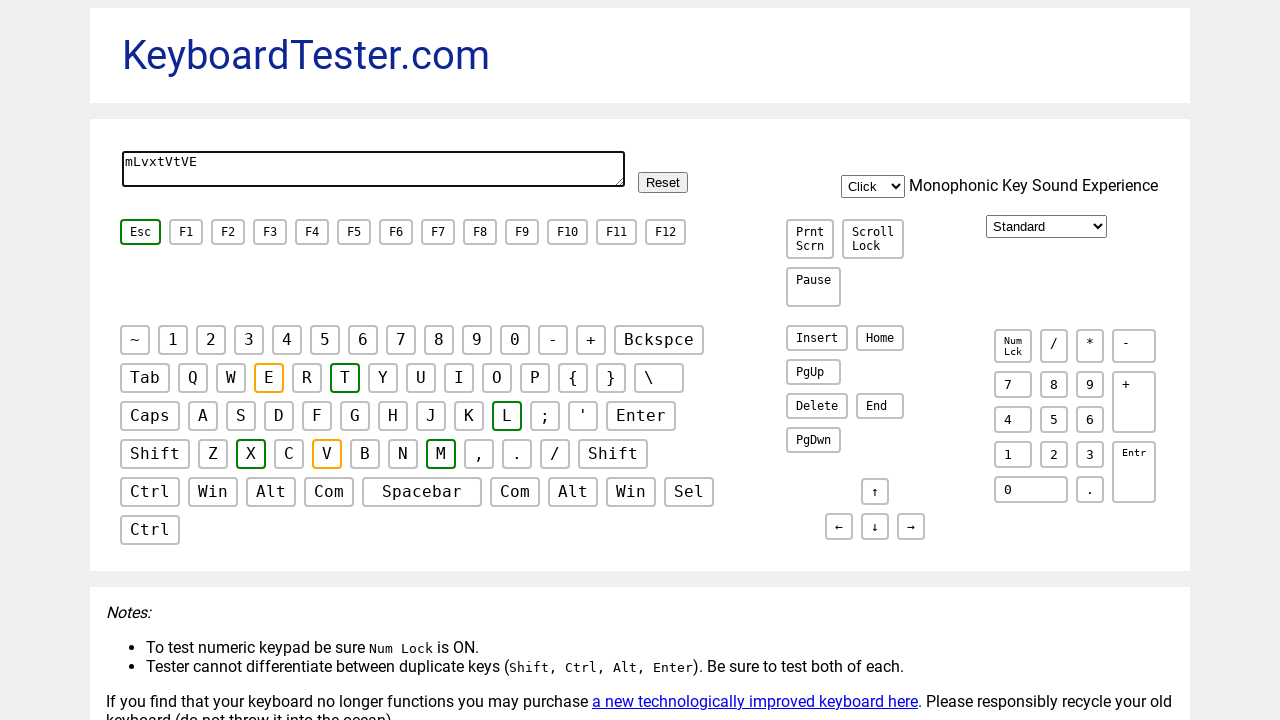

Typed random character 'W' into text area on #testarea
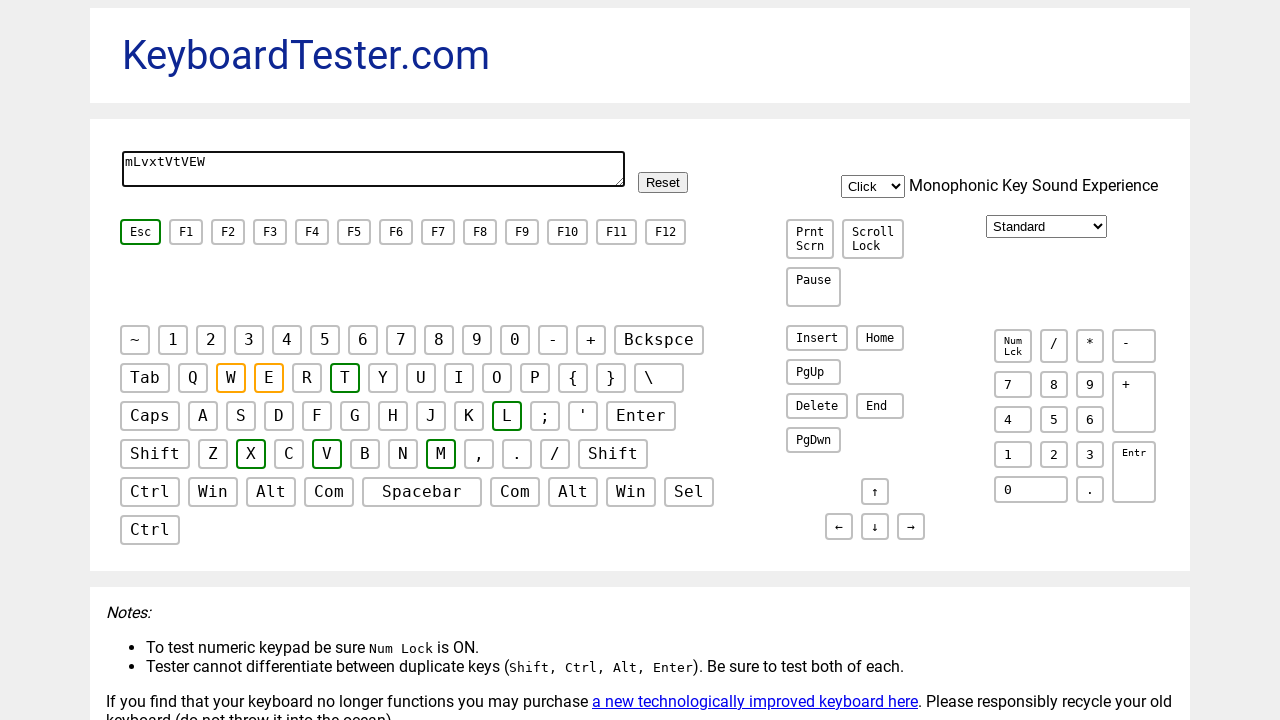

Typed random character 'g' into text area on #testarea
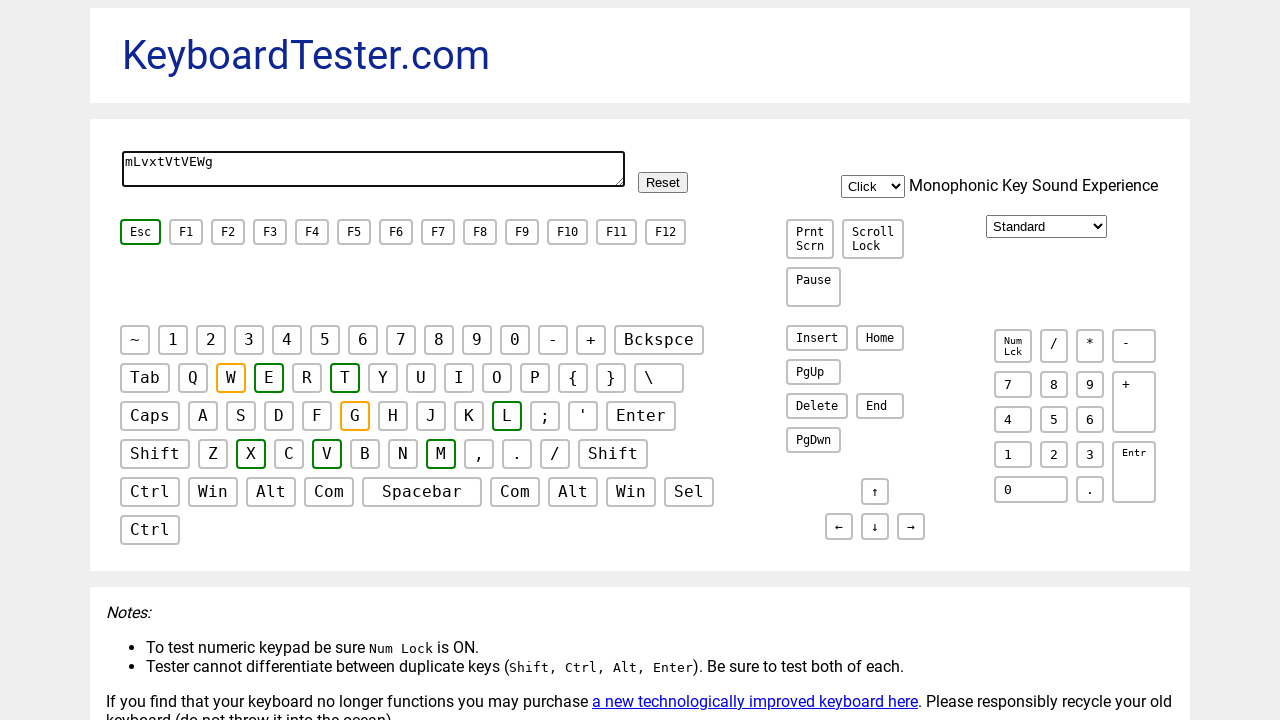

Typed random character 'C' into text area on #testarea
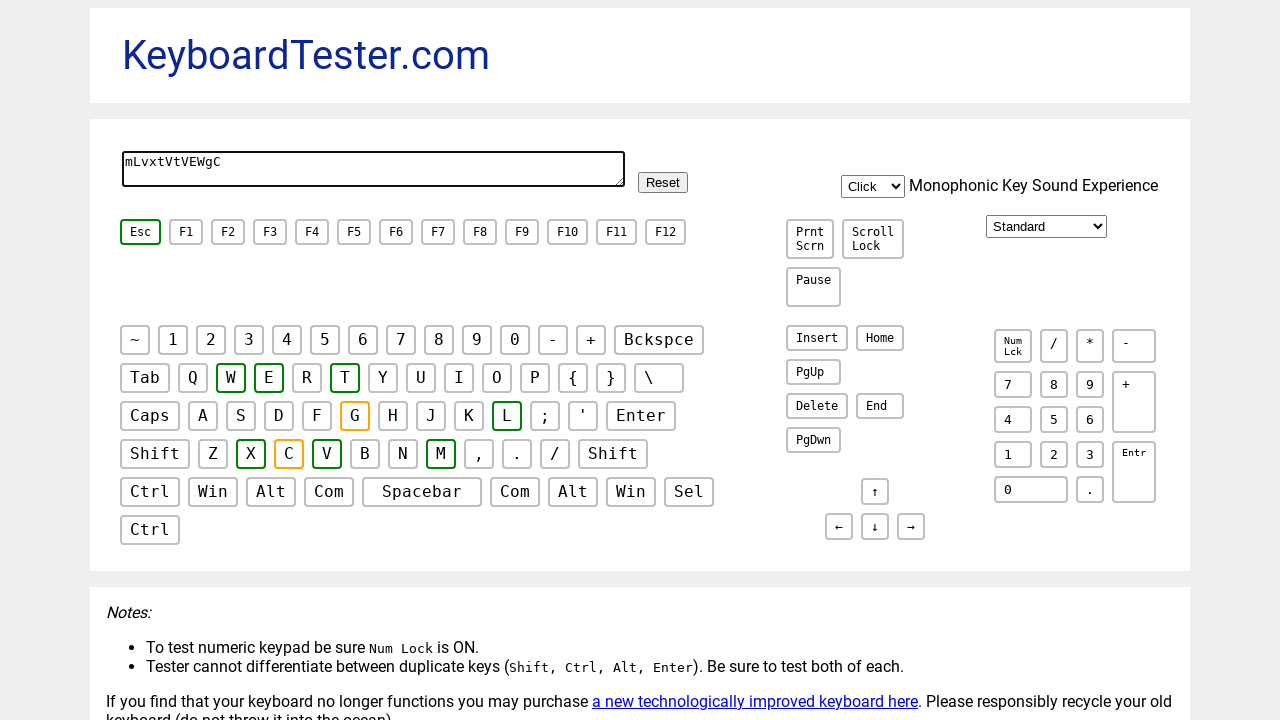

Typed random character 'G' into text area on #testarea
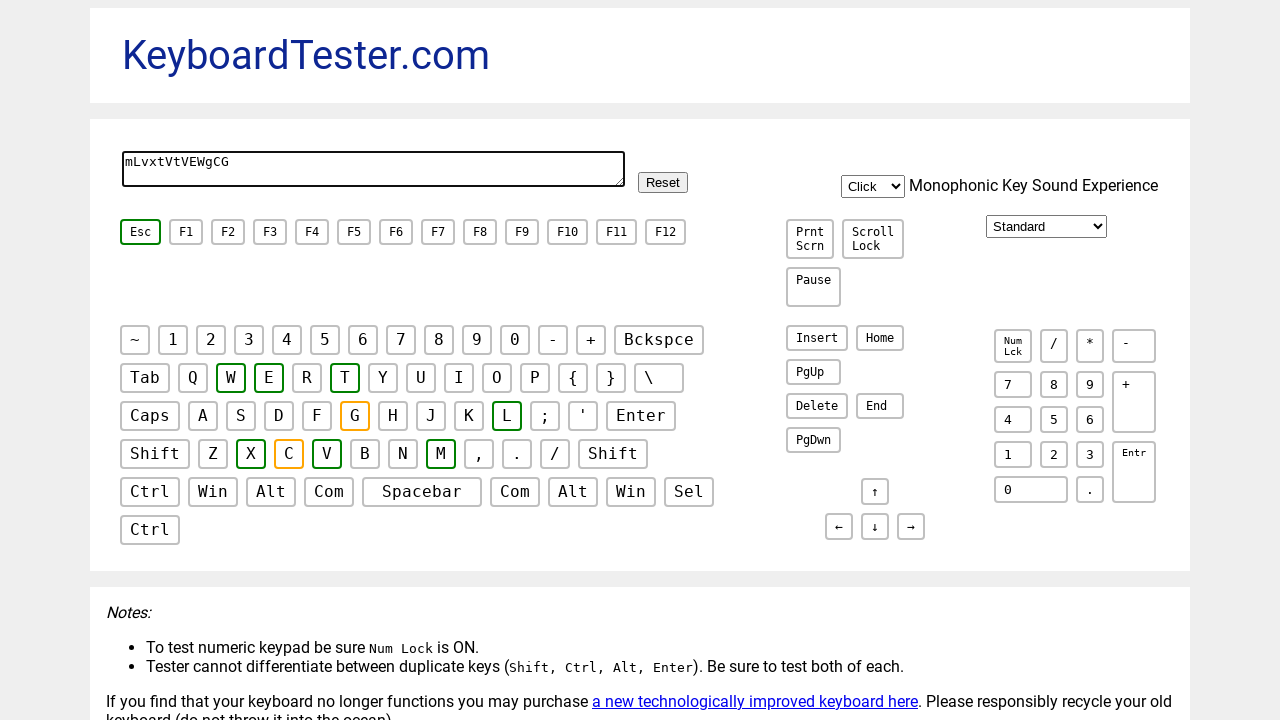

Typed random character 'd' into text area on #testarea
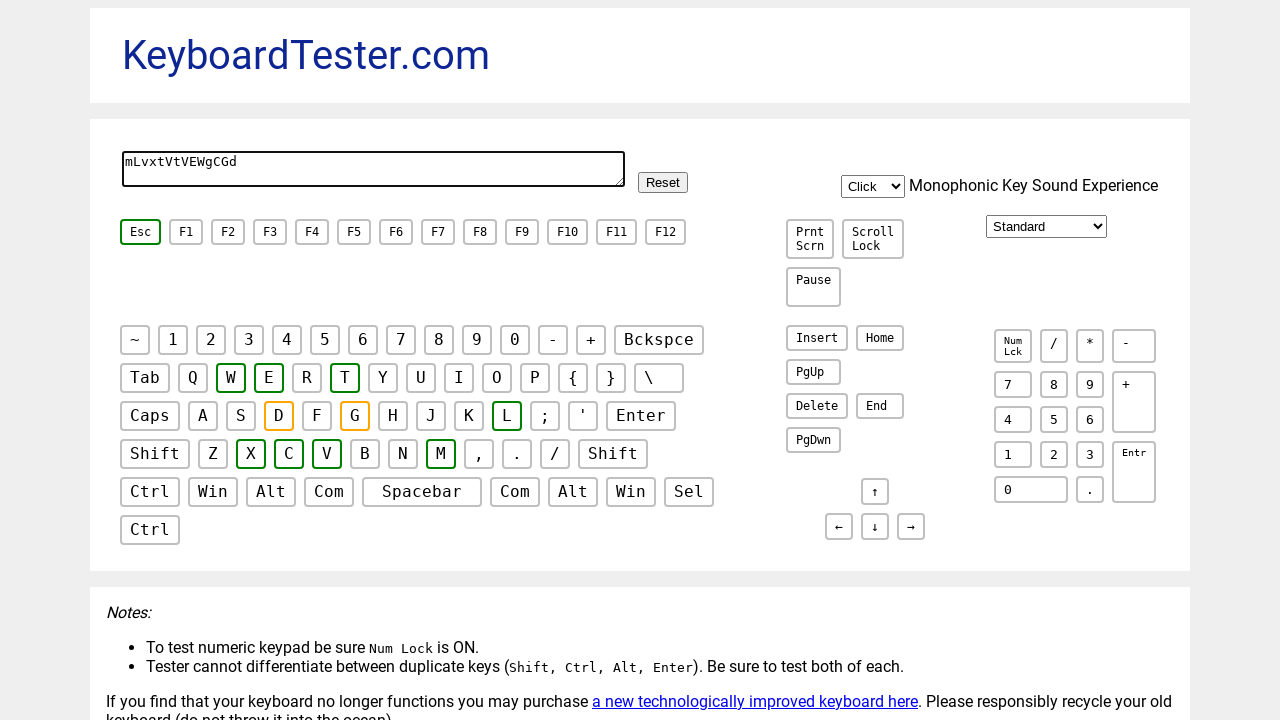

Typed random character 'q' into text area on #testarea
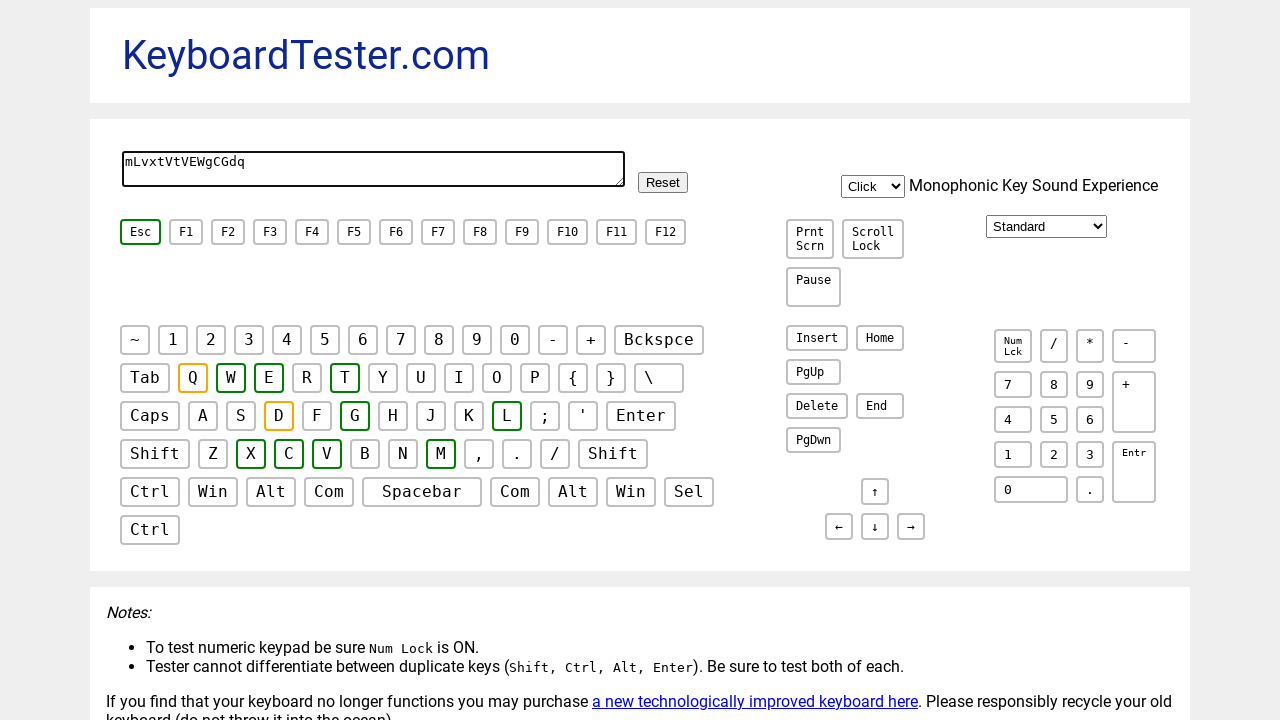

Typed random character 't' into text area on #testarea
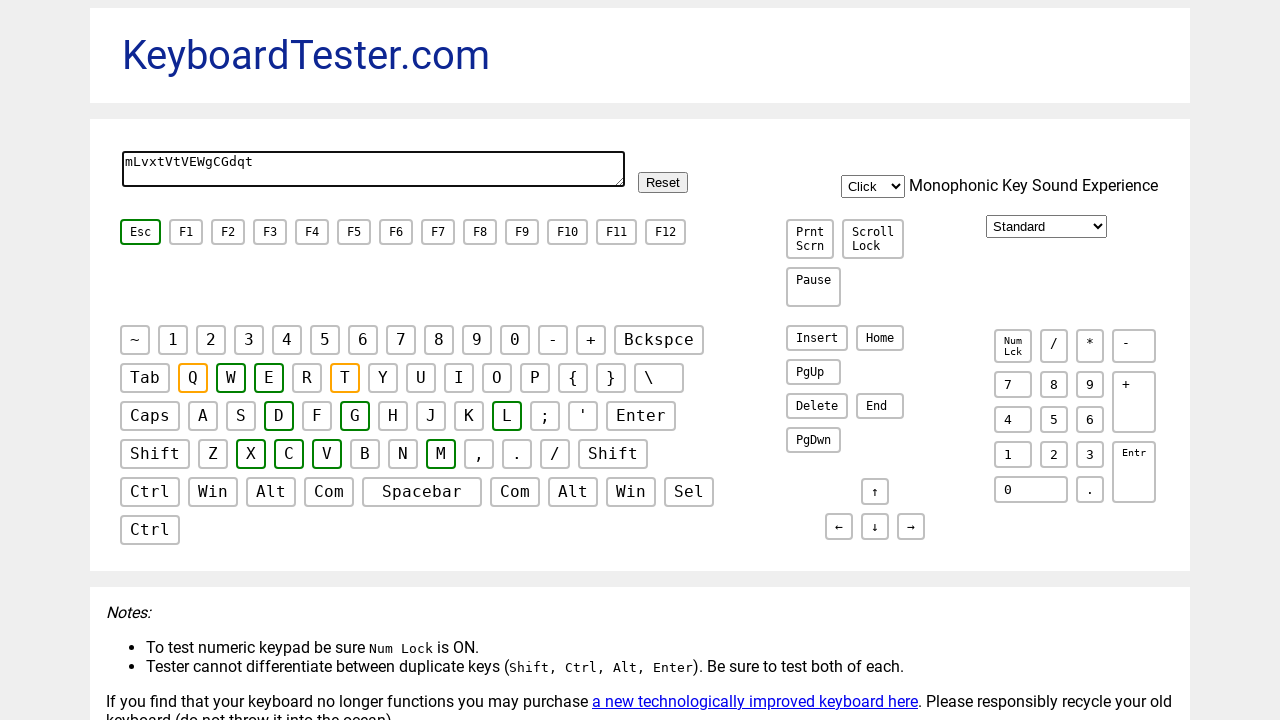

Typed random character 'h' into text area on #testarea
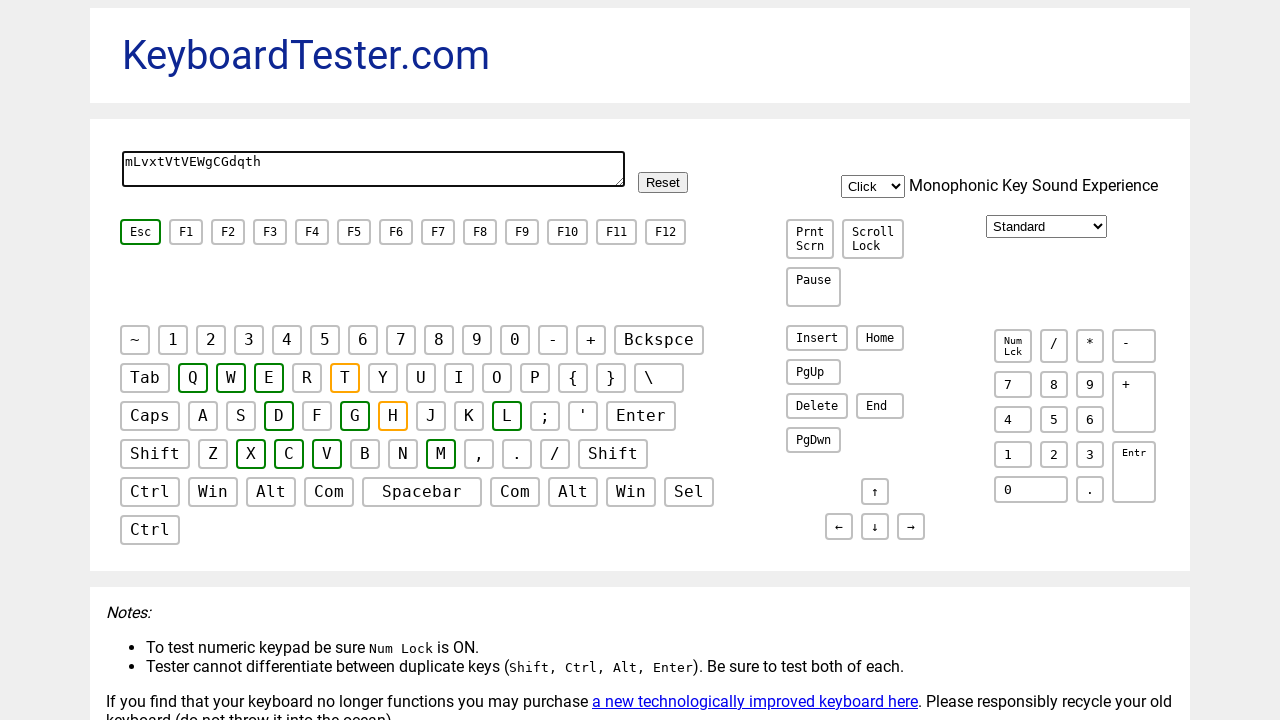

Typed random character 'G' into text area on #testarea
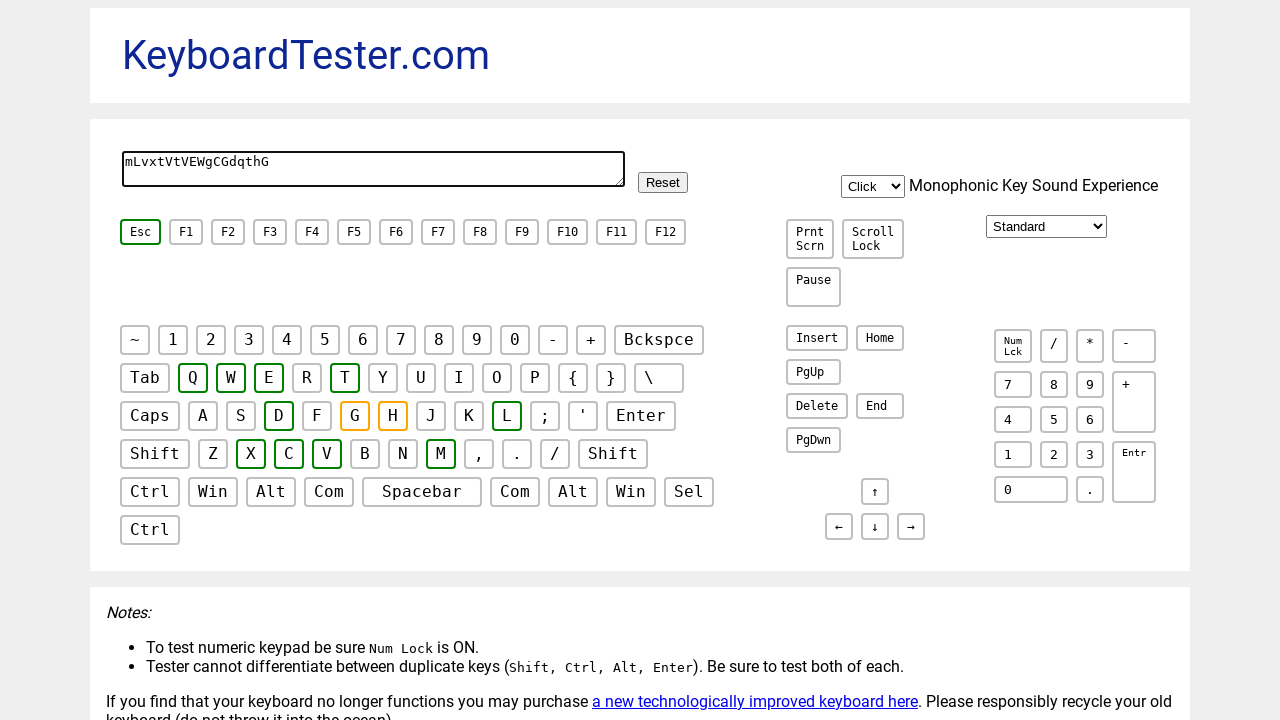

Typed random character 'w' into text area on #testarea
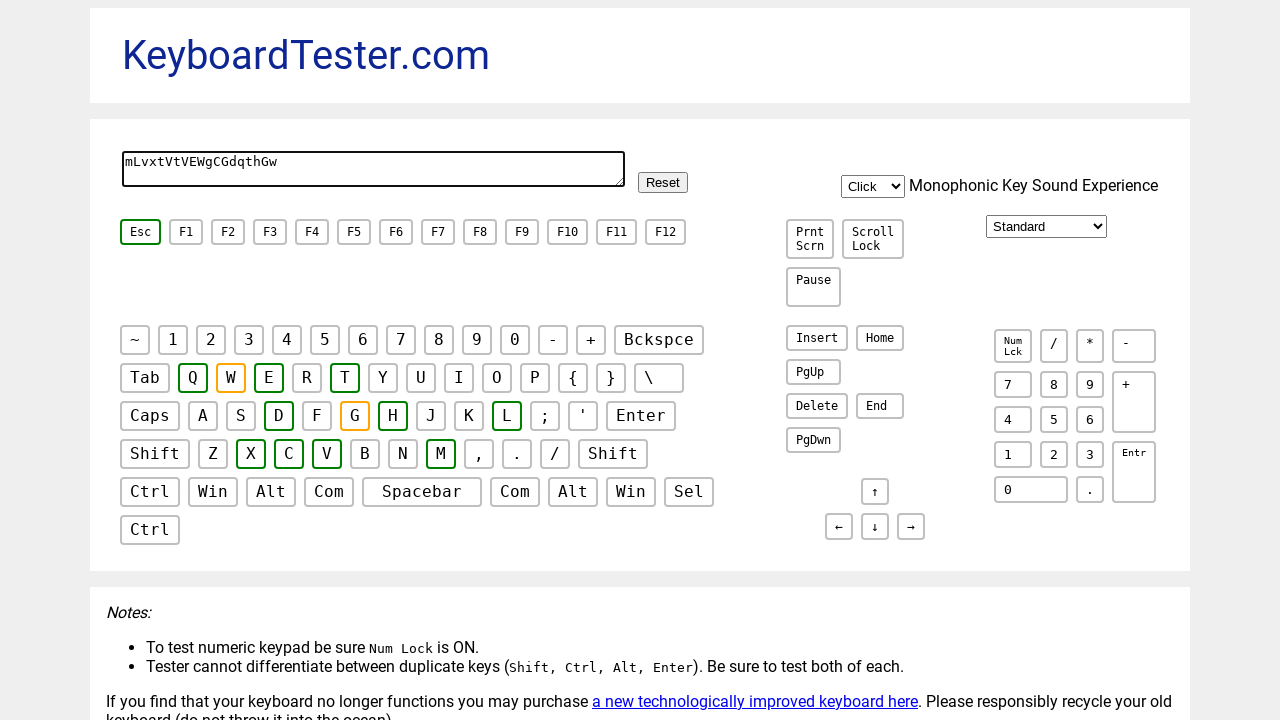

Typed random character 'L' into text area on #testarea
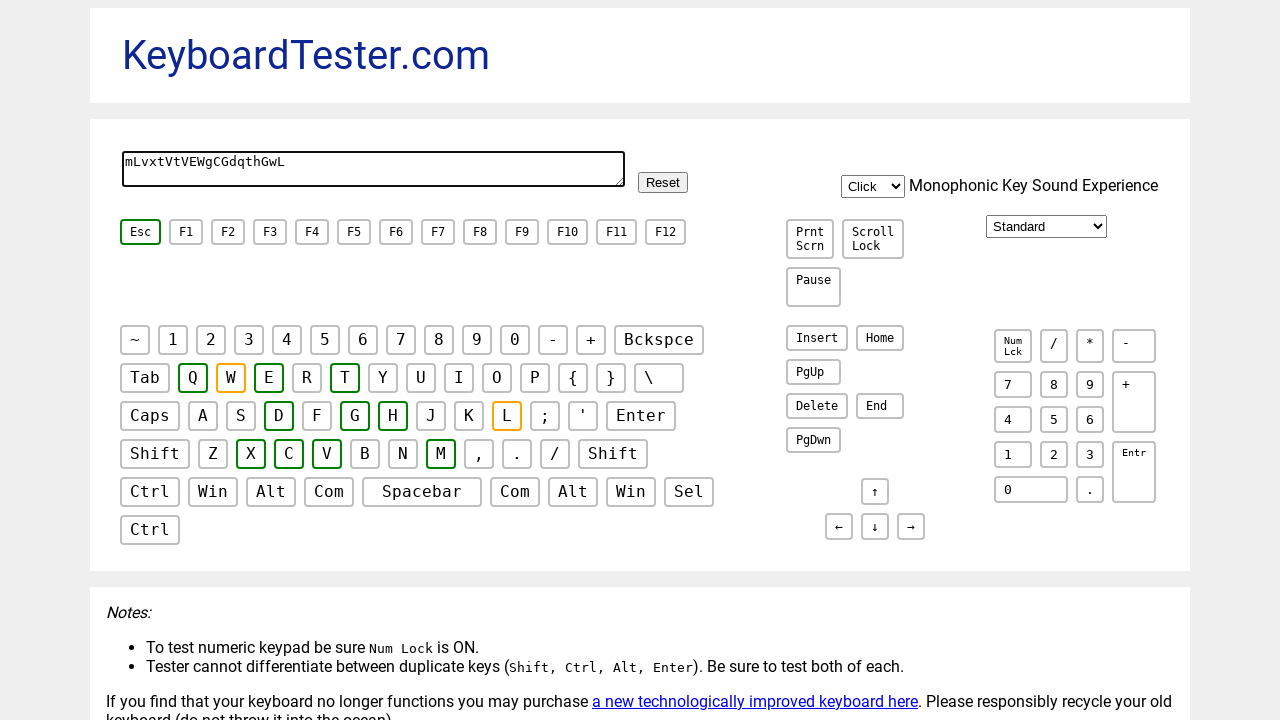

Typed random character 'n' into text area on #testarea
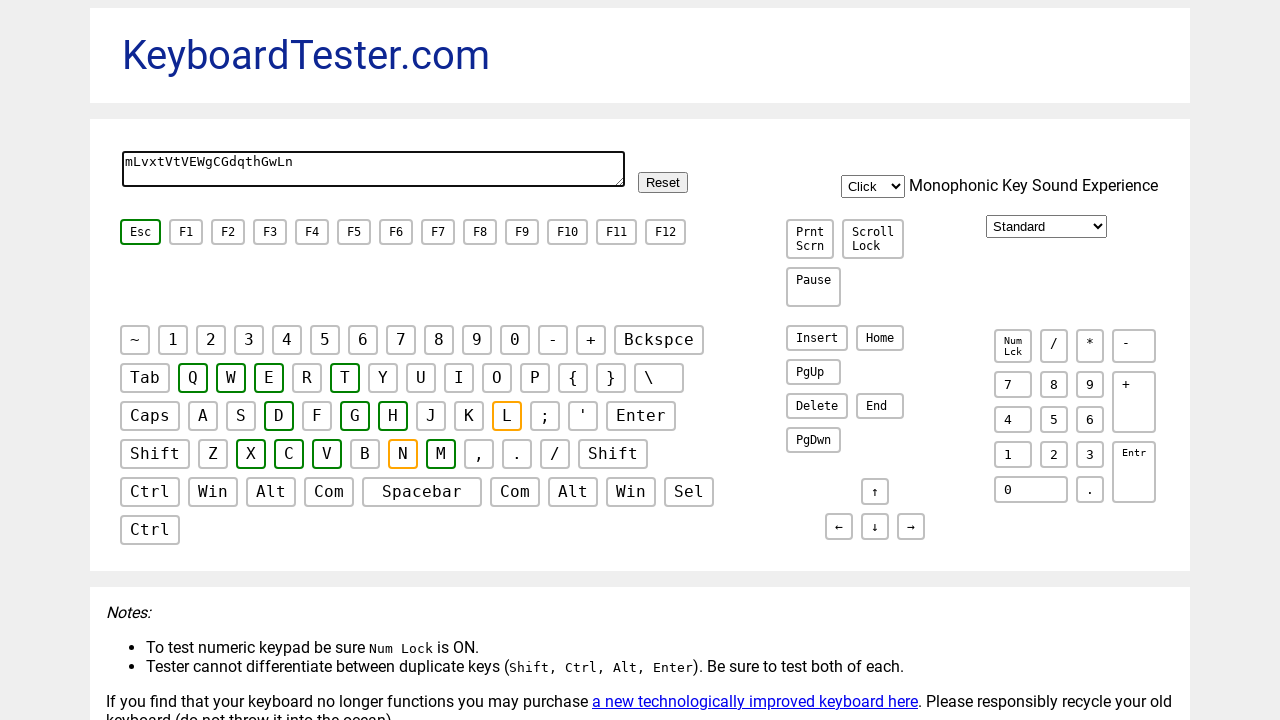

Typed random character 'E' into text area on #testarea
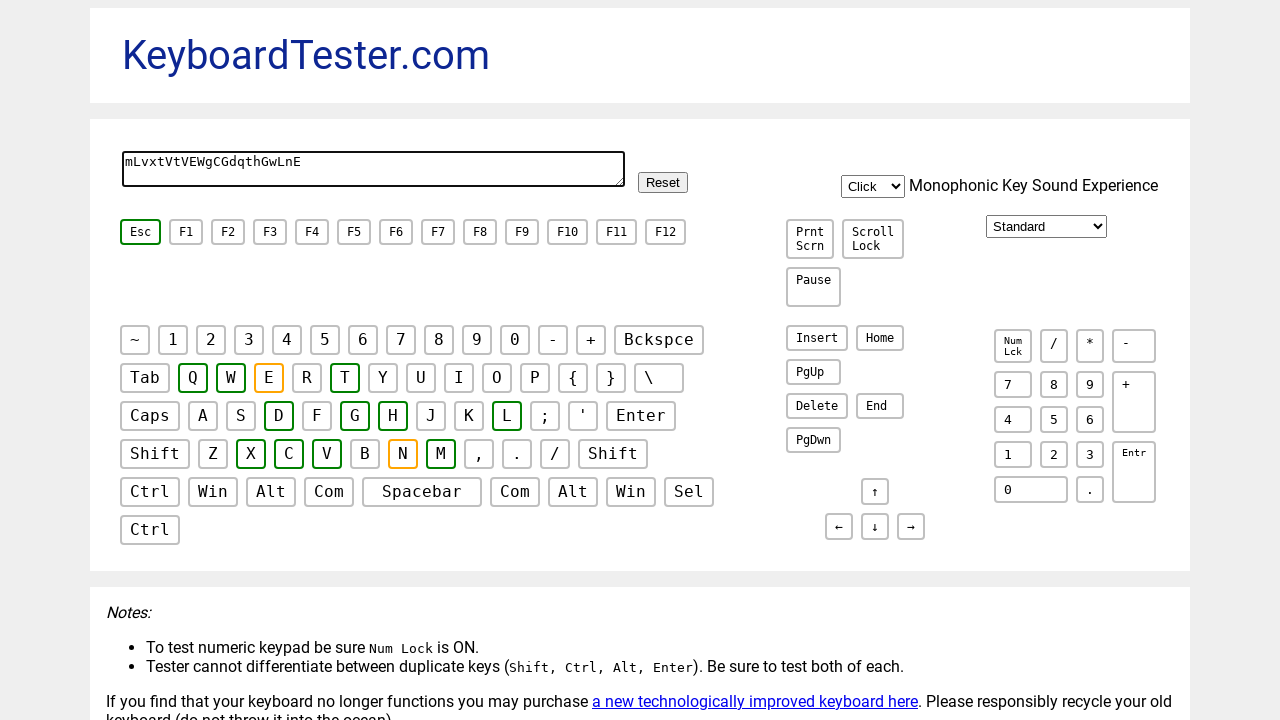

Typed random character 'X' into text area on #testarea
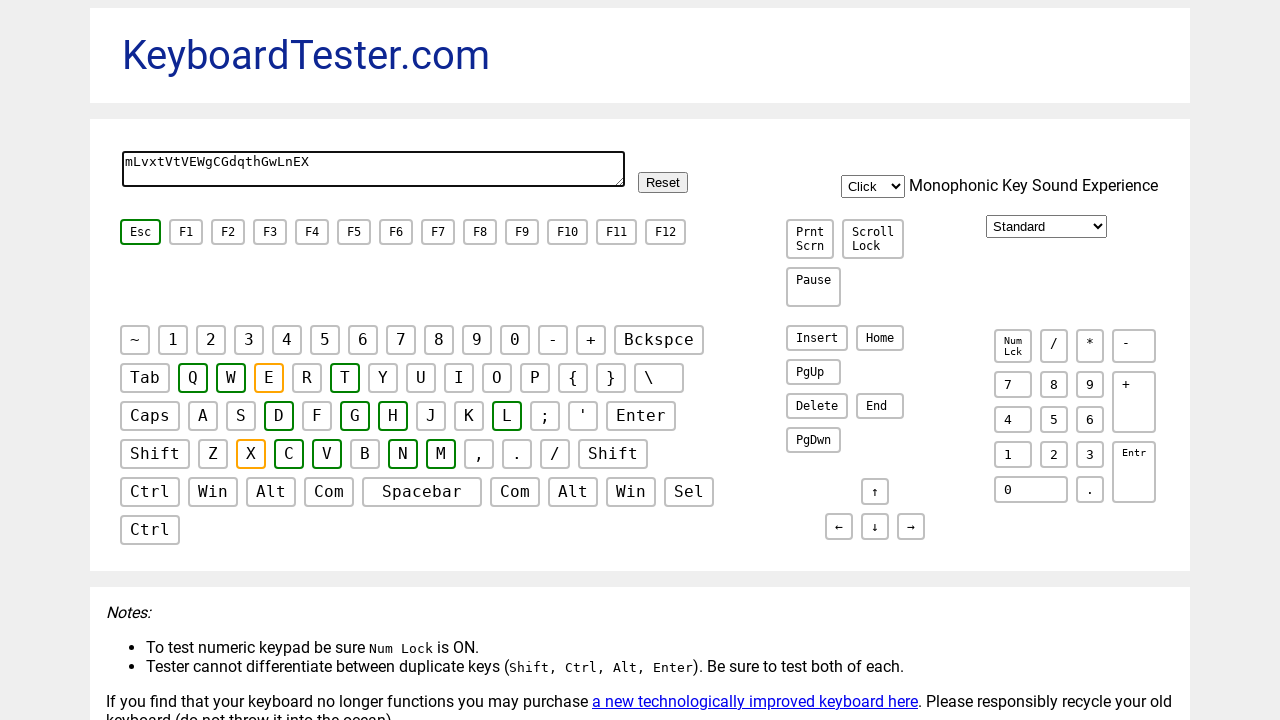

Typed random character 'v' into text area on #testarea
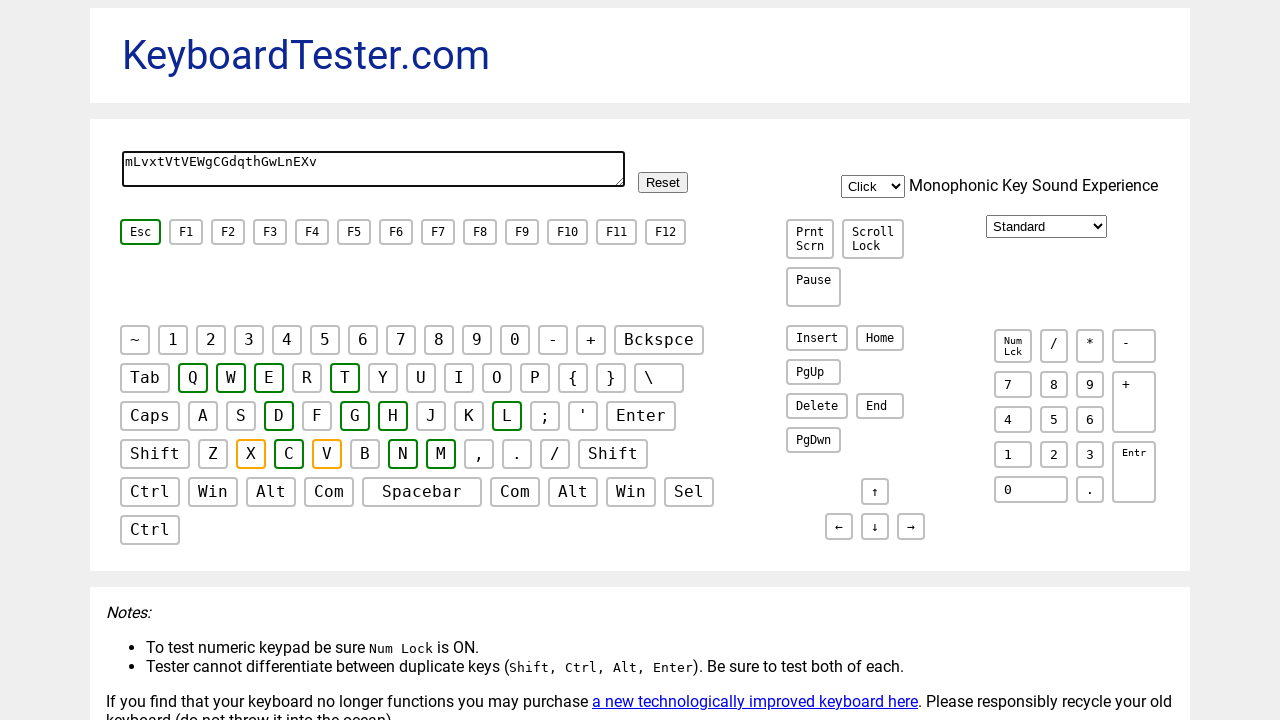

Typed random character 's' into text area on #testarea
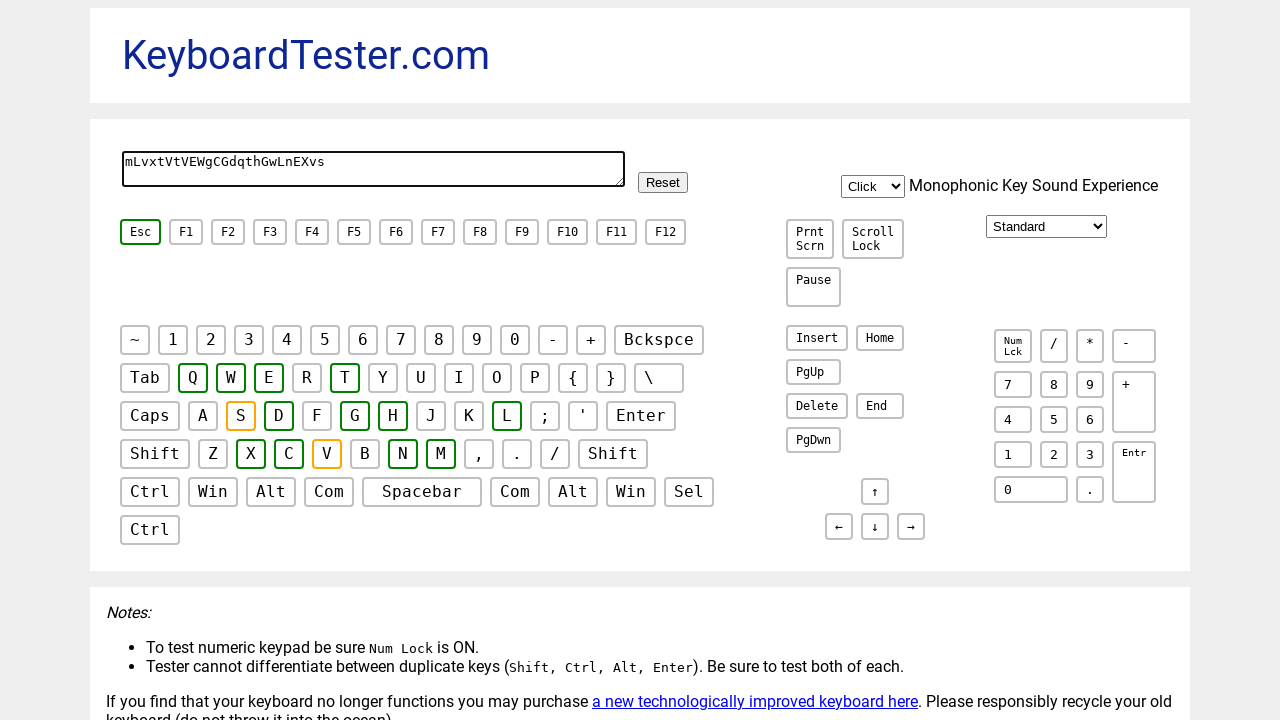

Retrieved final text area content for verification
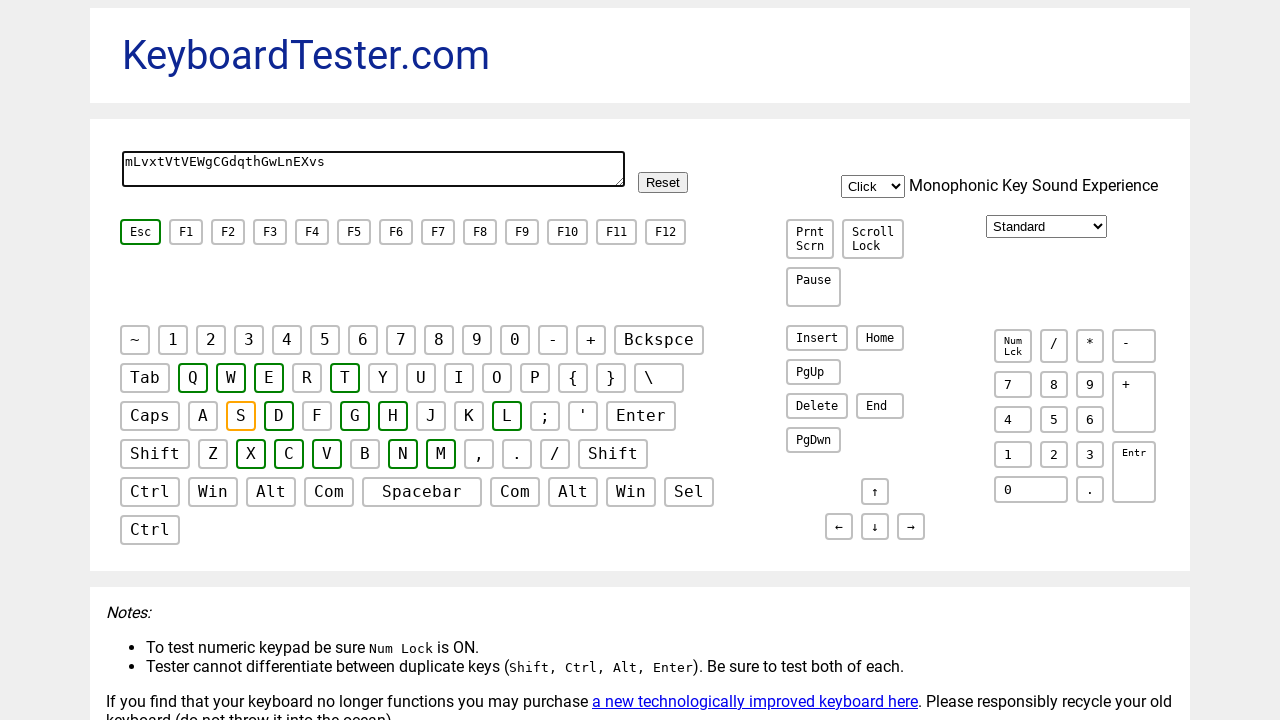

Verified that all 25 random characters were correctly typed and captured
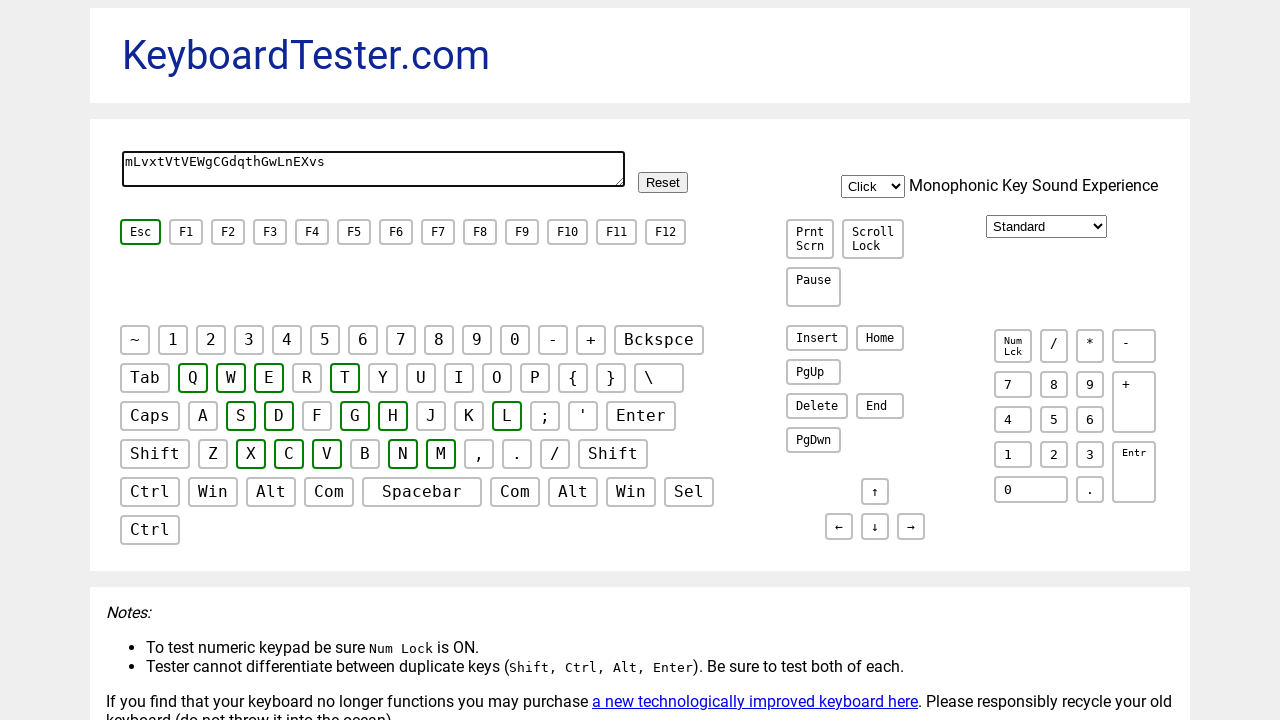

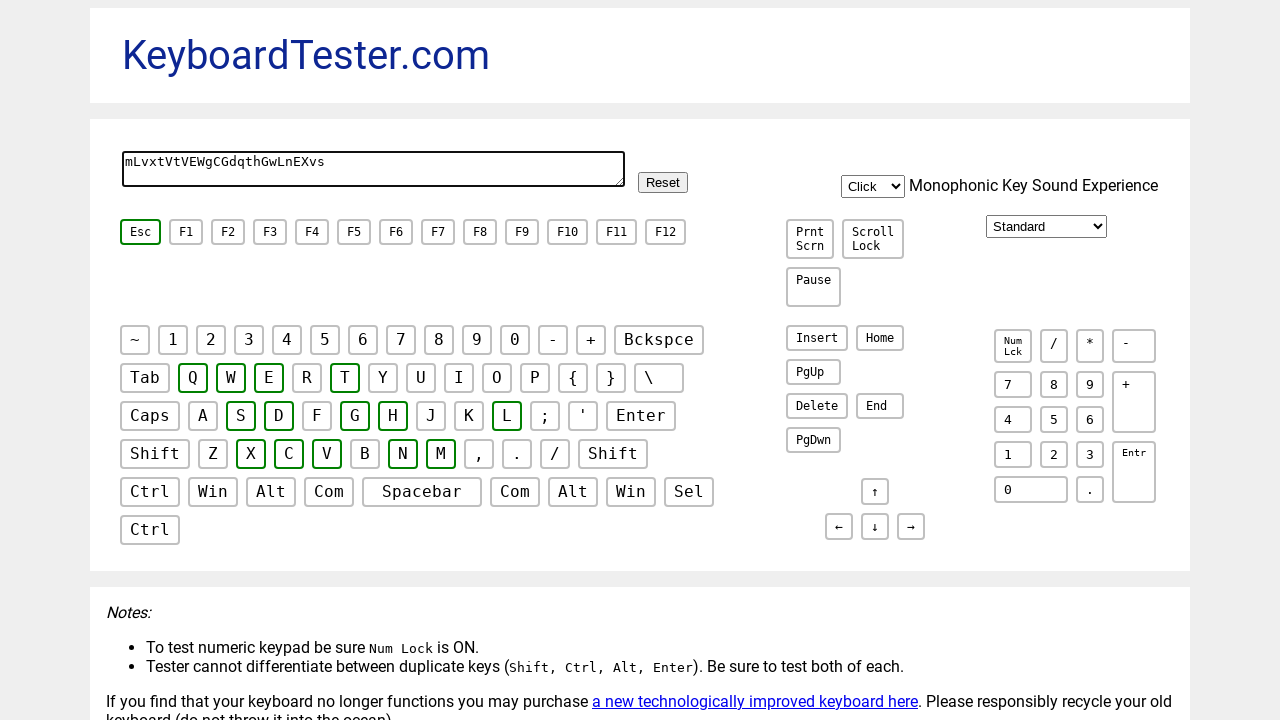